Tests keyboard actions by typing numpad digits (0-9) into a text input field using keyboard key presses

Starting URL: https://demoqa.com/text-box

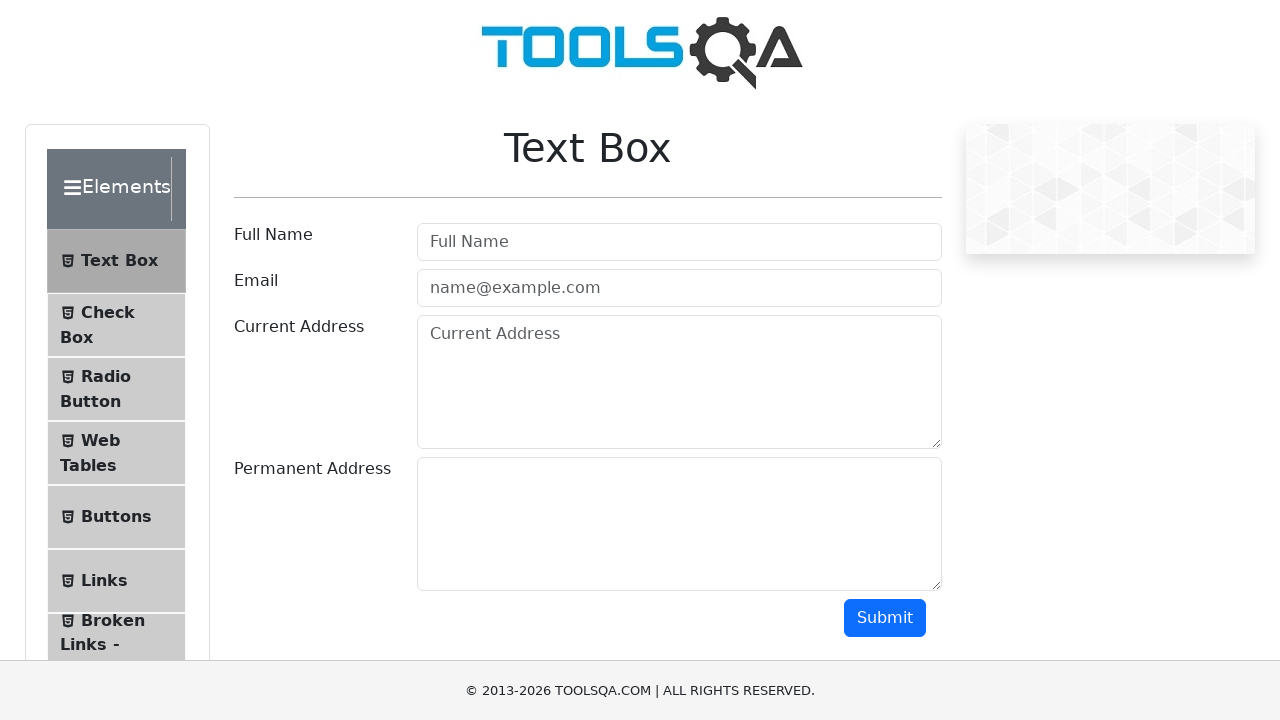

Clicked on the userName input field to focus it at (679, 242) on #userName
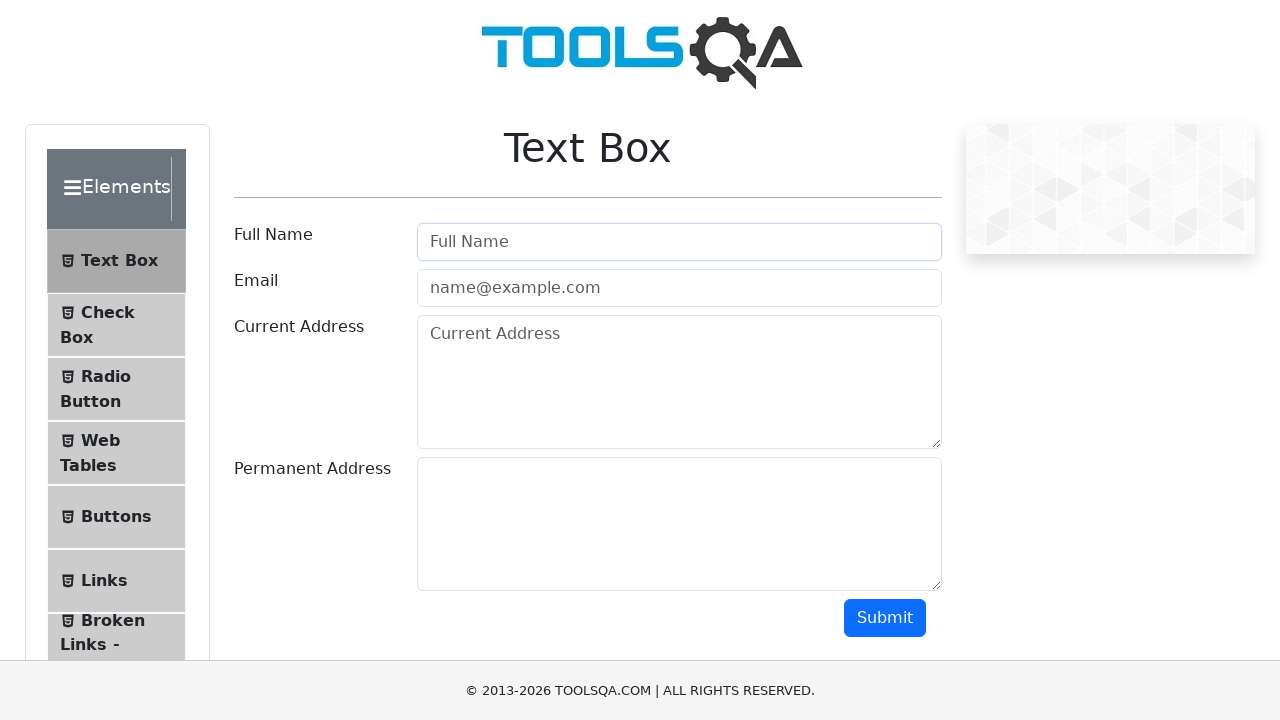

Pressed Numpad0 key
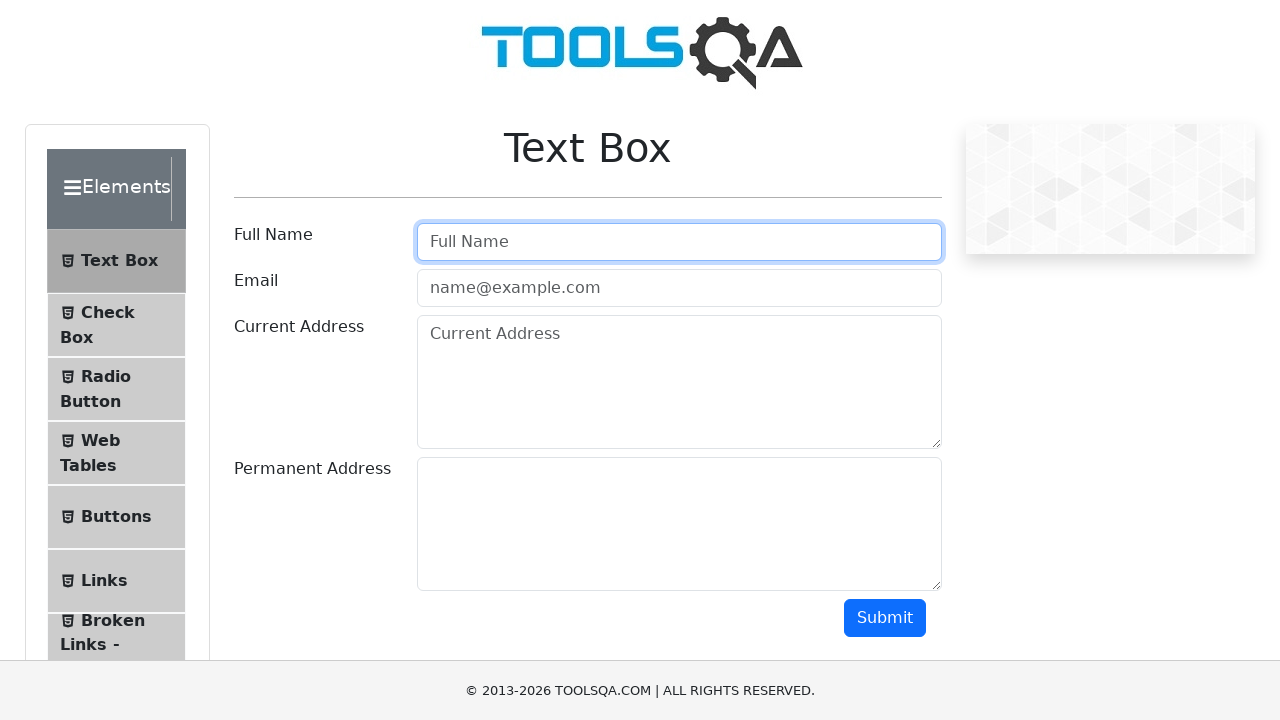

Pressed Numpad1 key
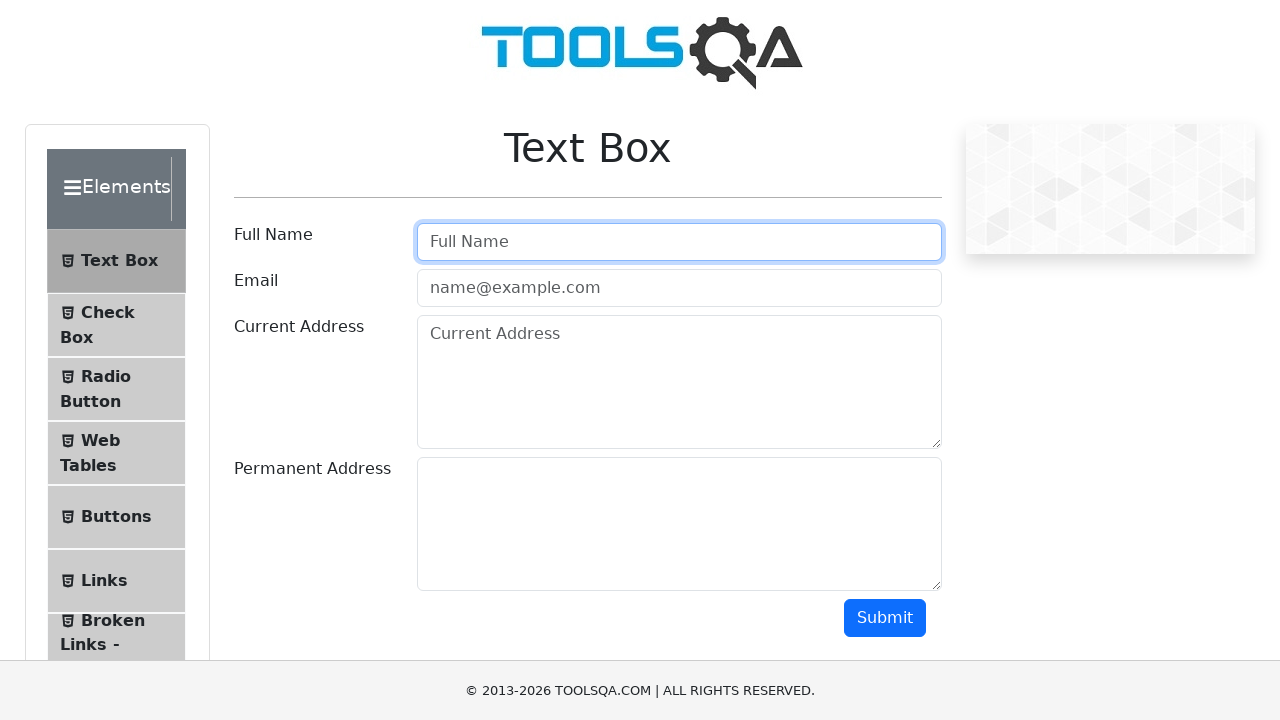

Pressed Numpad2 key
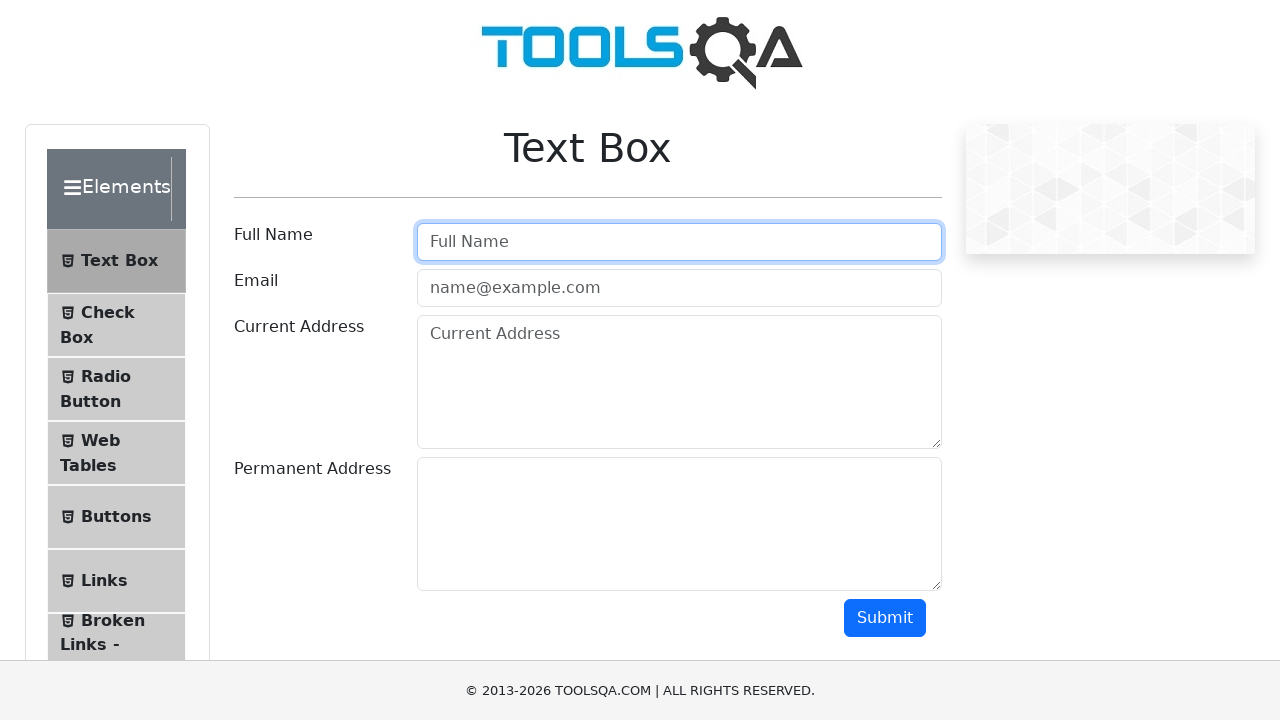

Pressed Numpad3 key
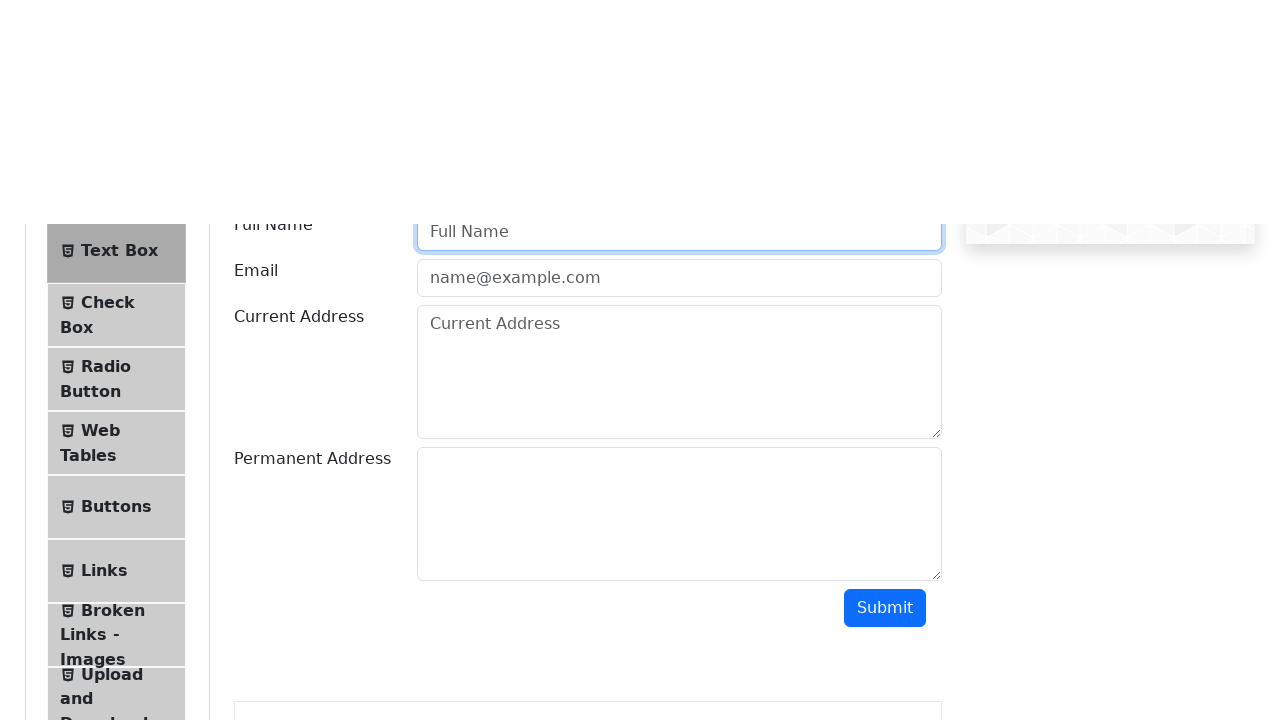

Pressed Numpad4 key
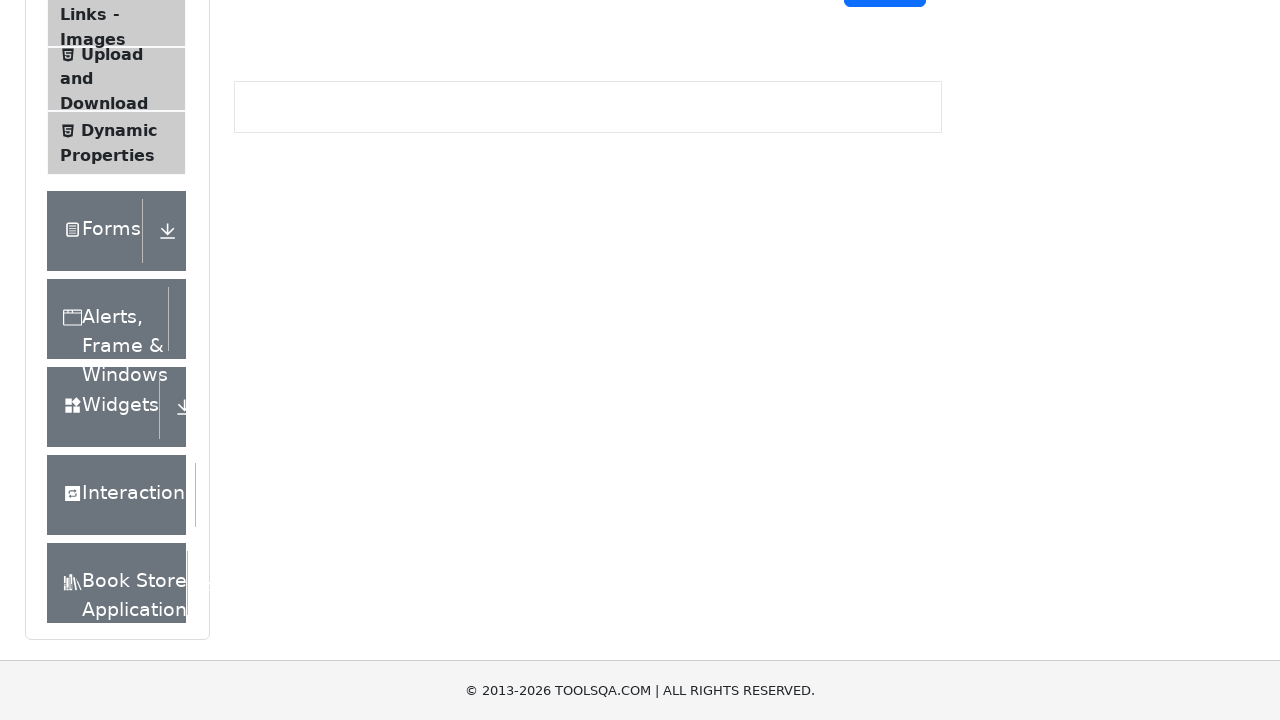

Pressed Numpad5 key
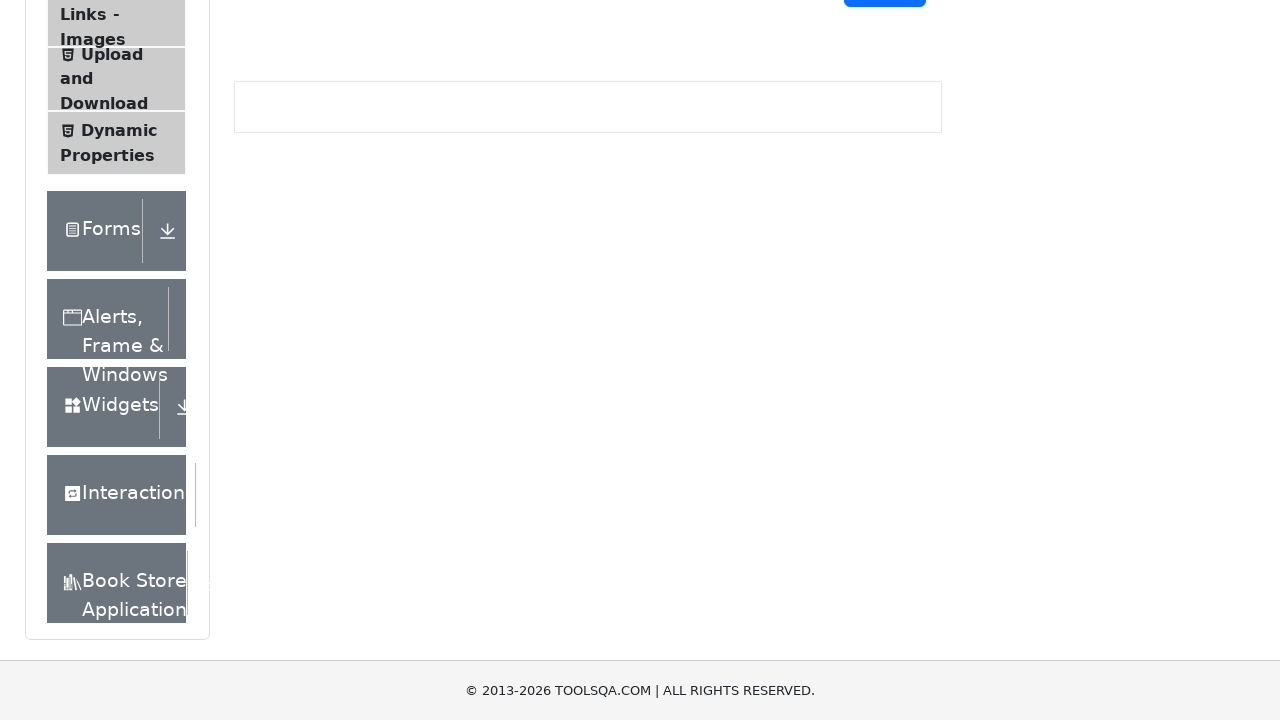

Pressed Numpad6 key
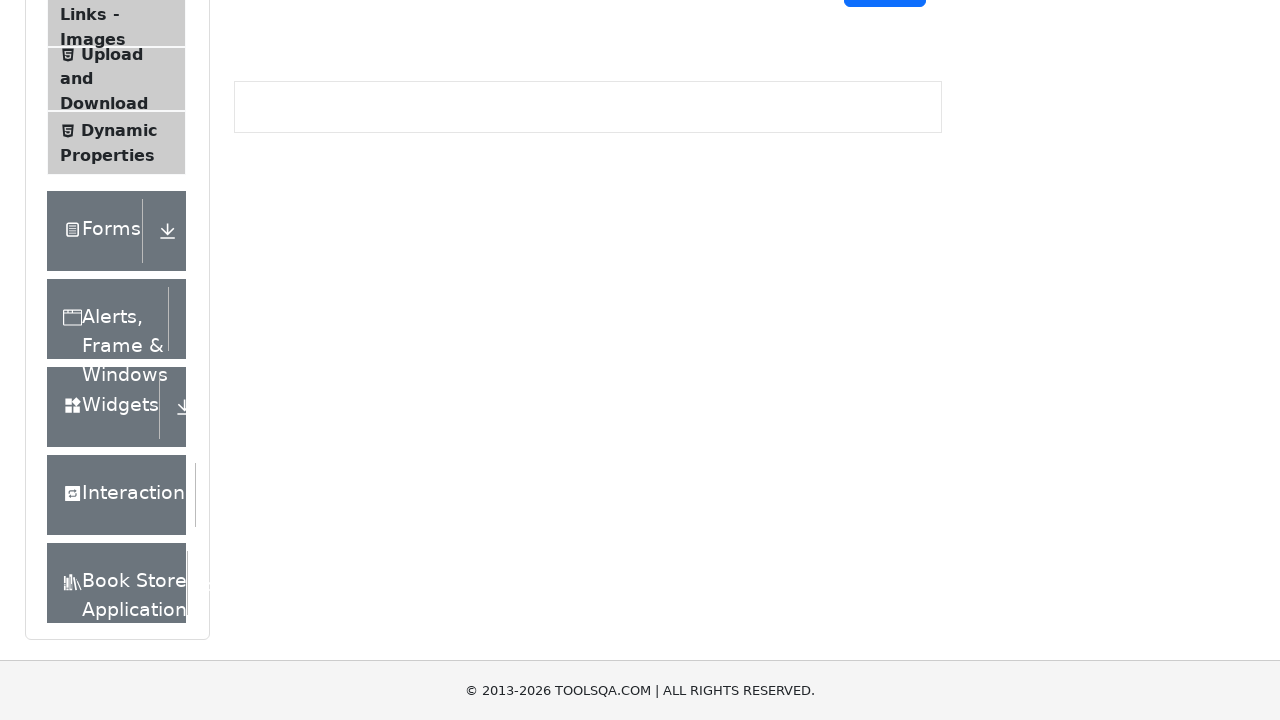

Pressed Numpad7 key
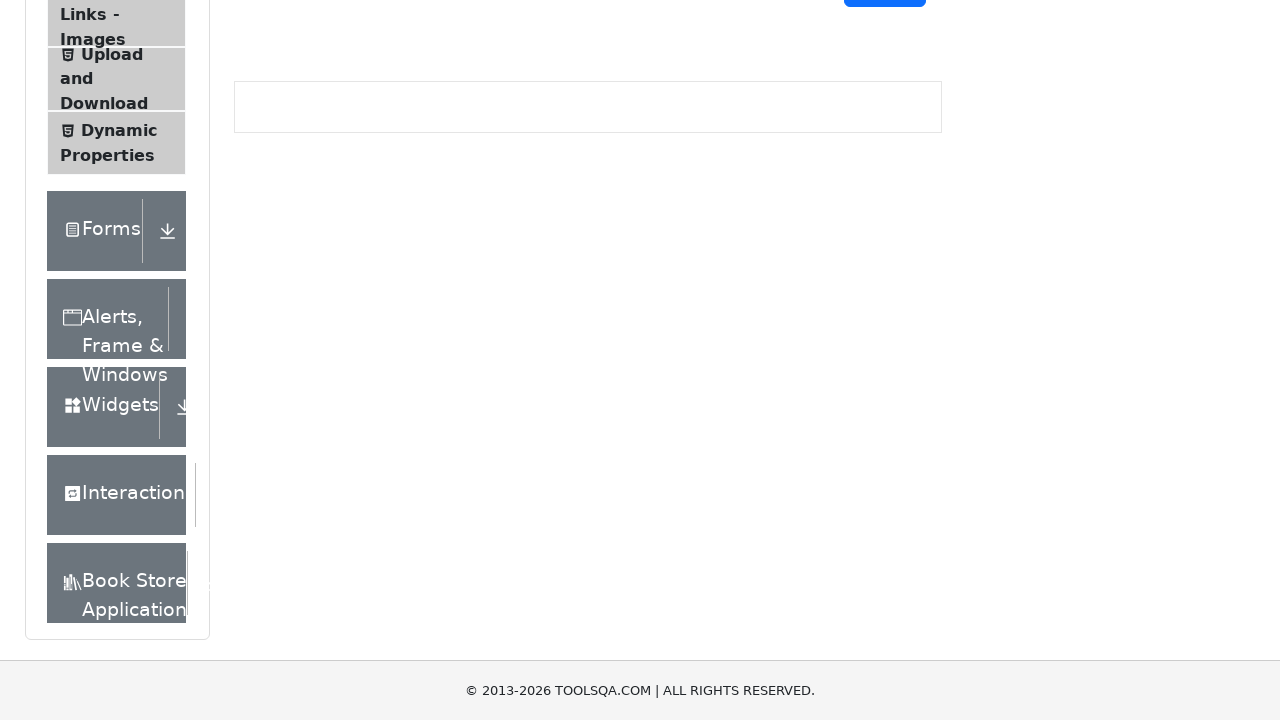

Pressed Numpad8 key
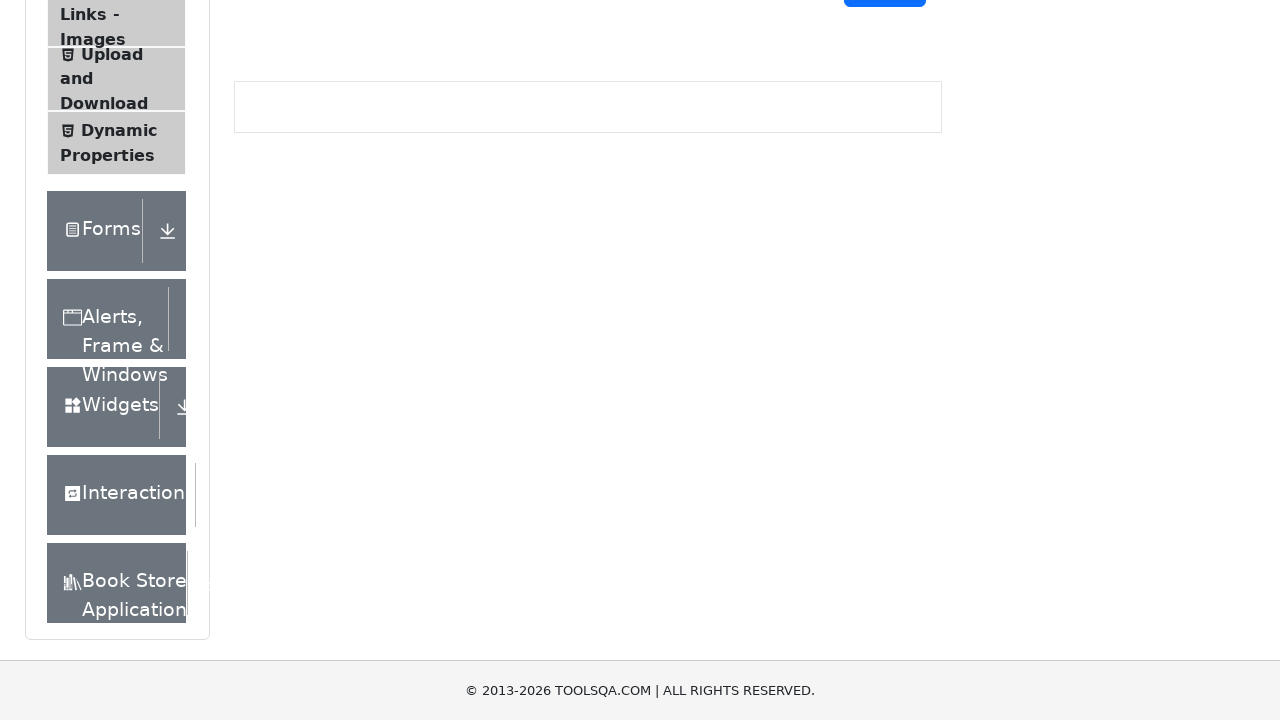

Pressed Numpad9 key
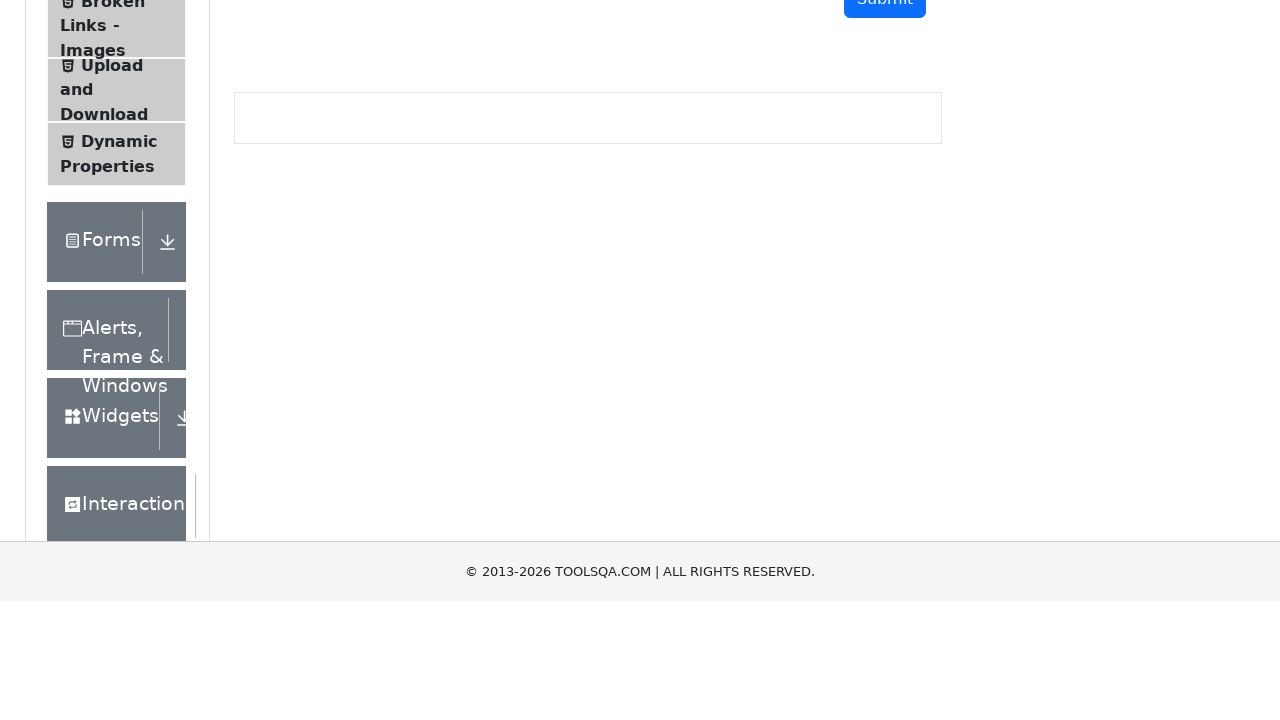

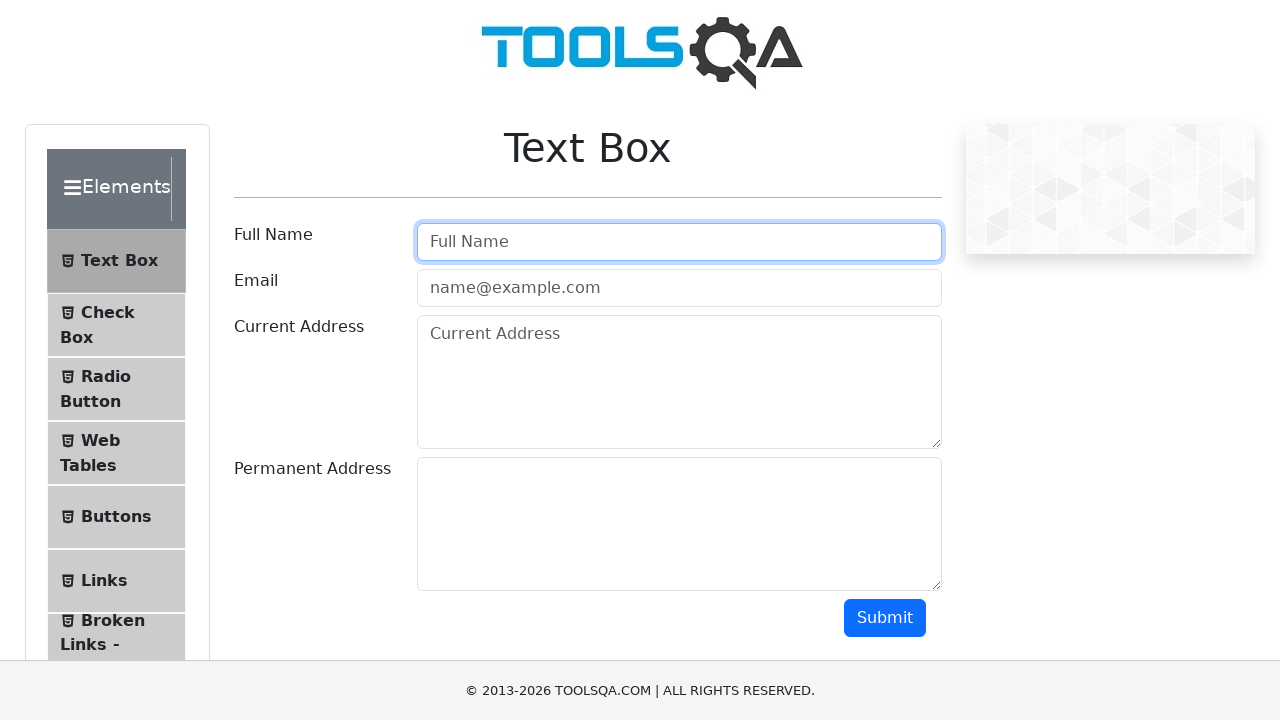